Navigates to the PVR IMAX theatre page on the IMAX website and waits for the page to load

Starting URL: https://www.imax.com/theatres/pvr-imax

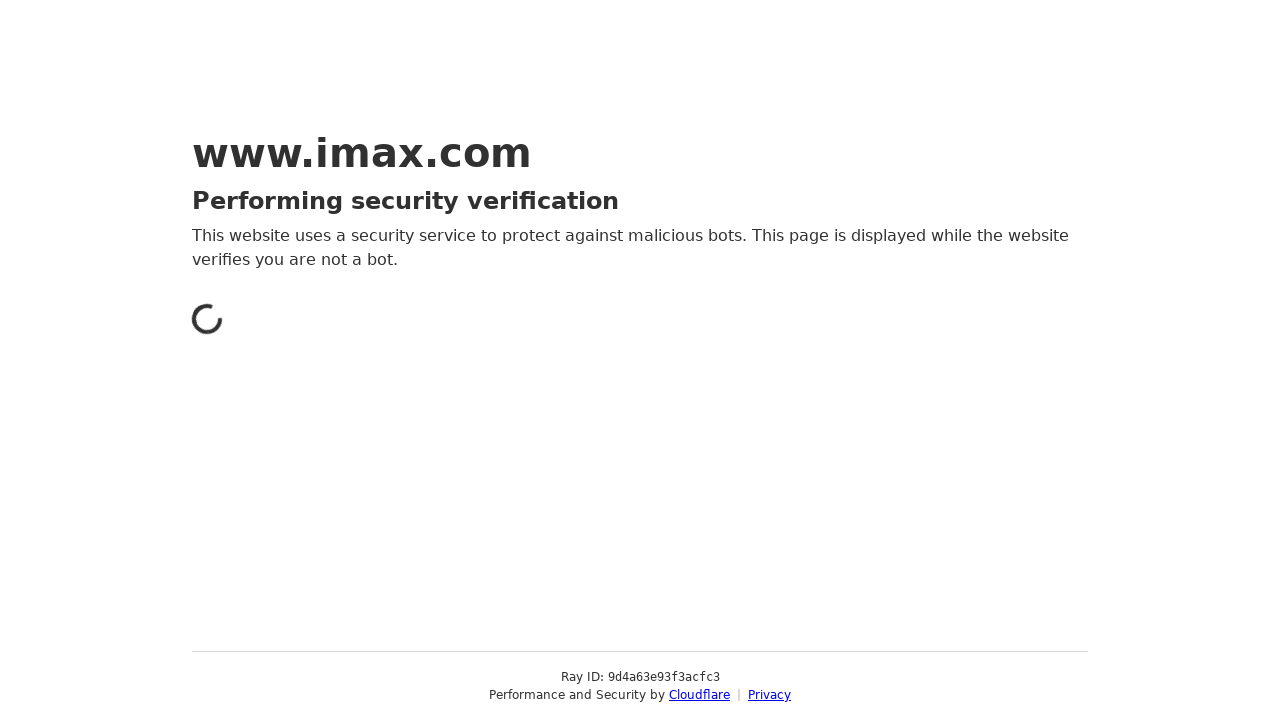

Waited for DOM content to be loaded on PVR IMAX theatre page
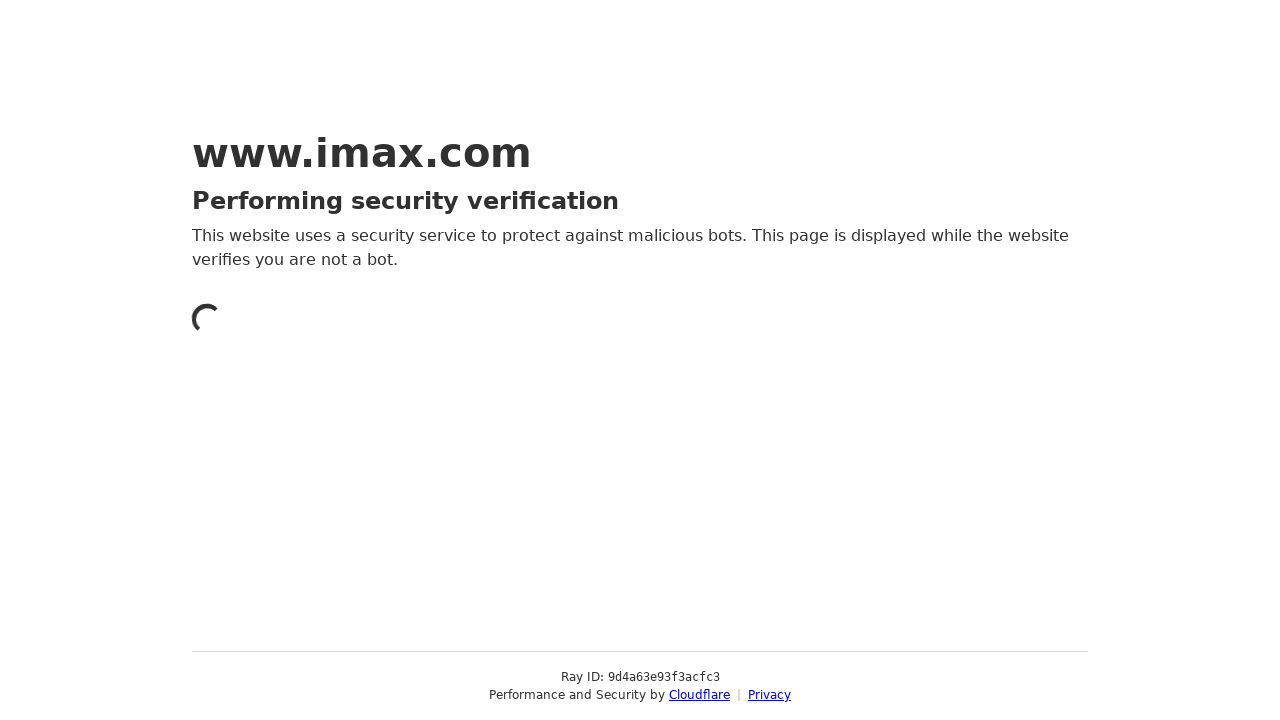

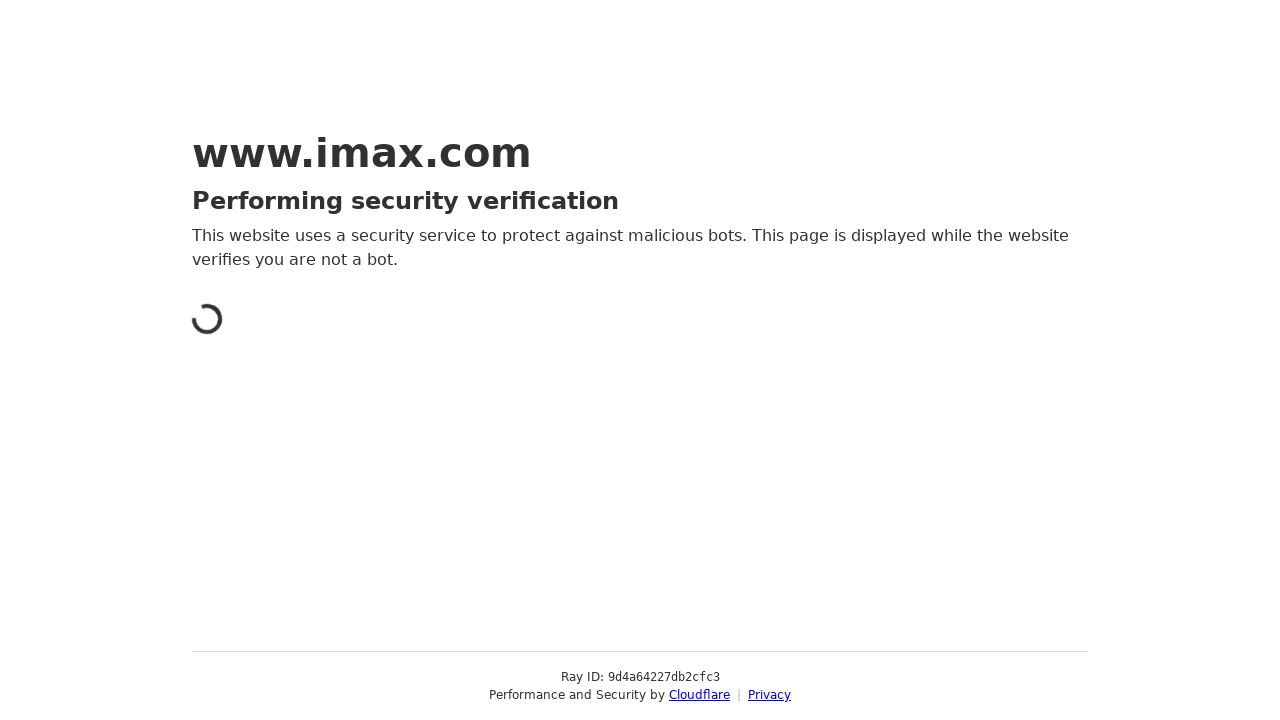